Tests table pagination functionality by navigating through a paginated table and clicking the next button to move through pages.

Starting URL: https://www.syntaxprojects.com/table-pagination-demo.php

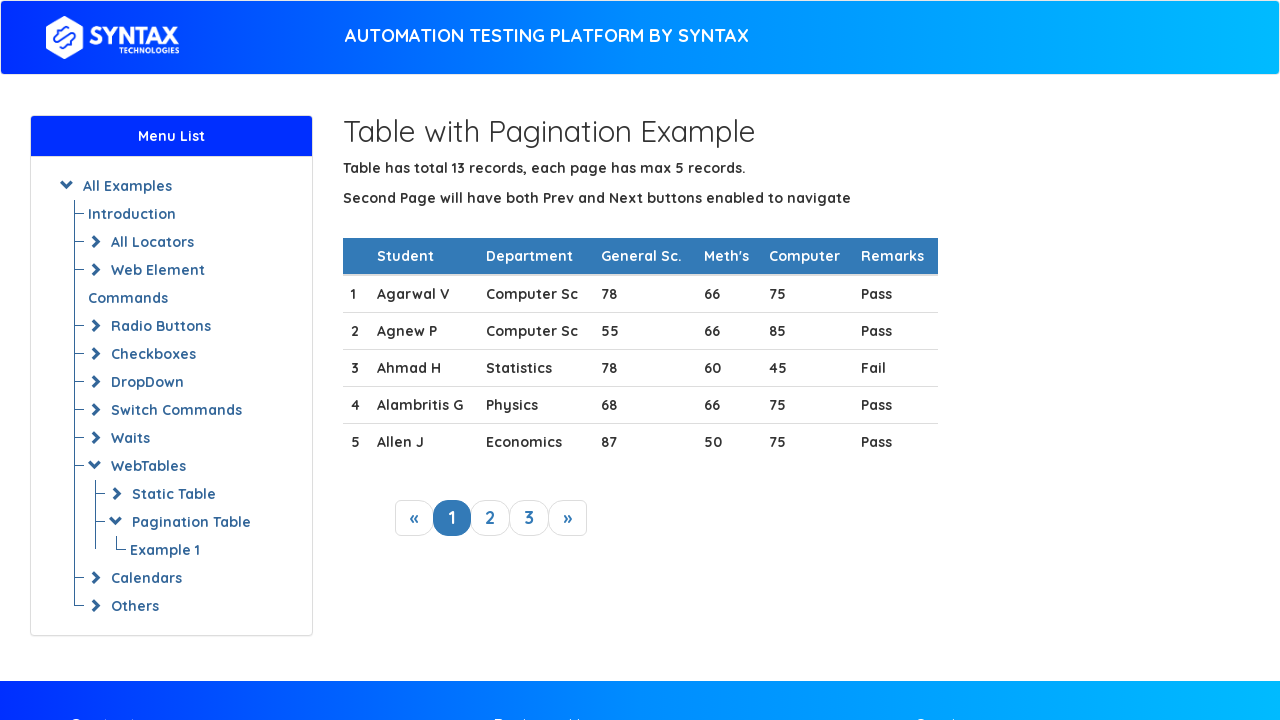

Waited for table with hover effect to load
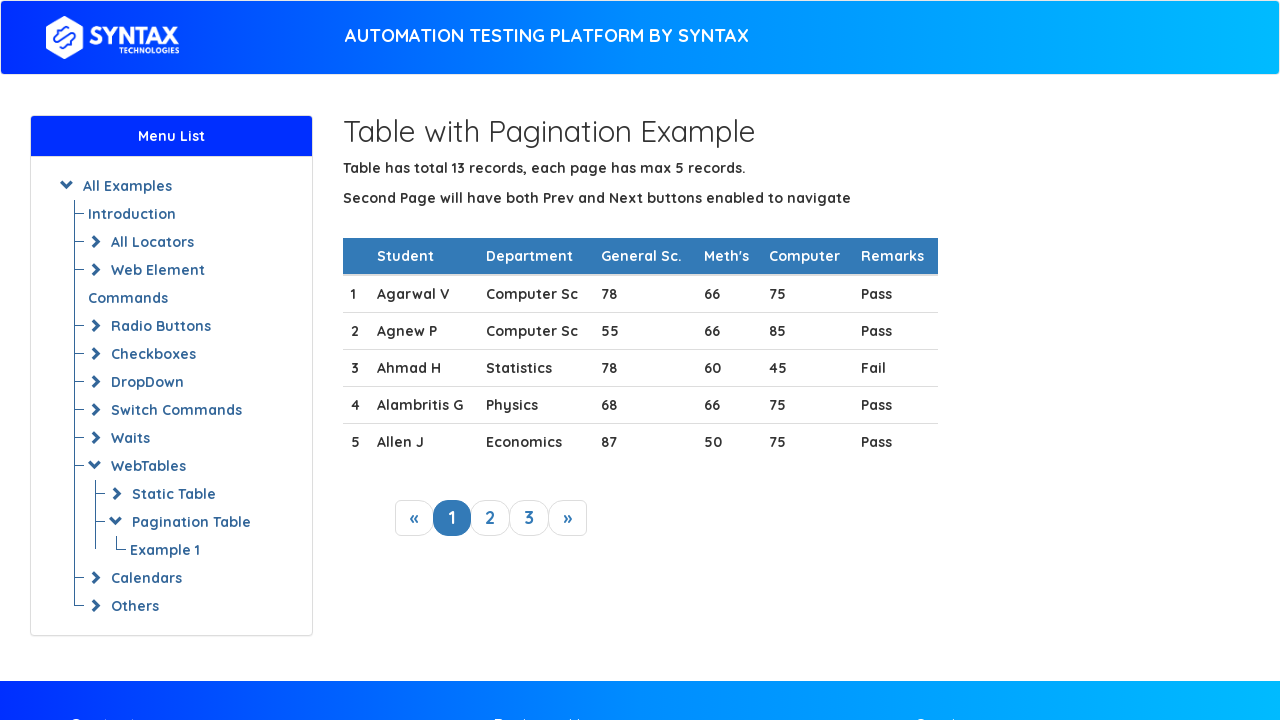

Verified first table row is visible
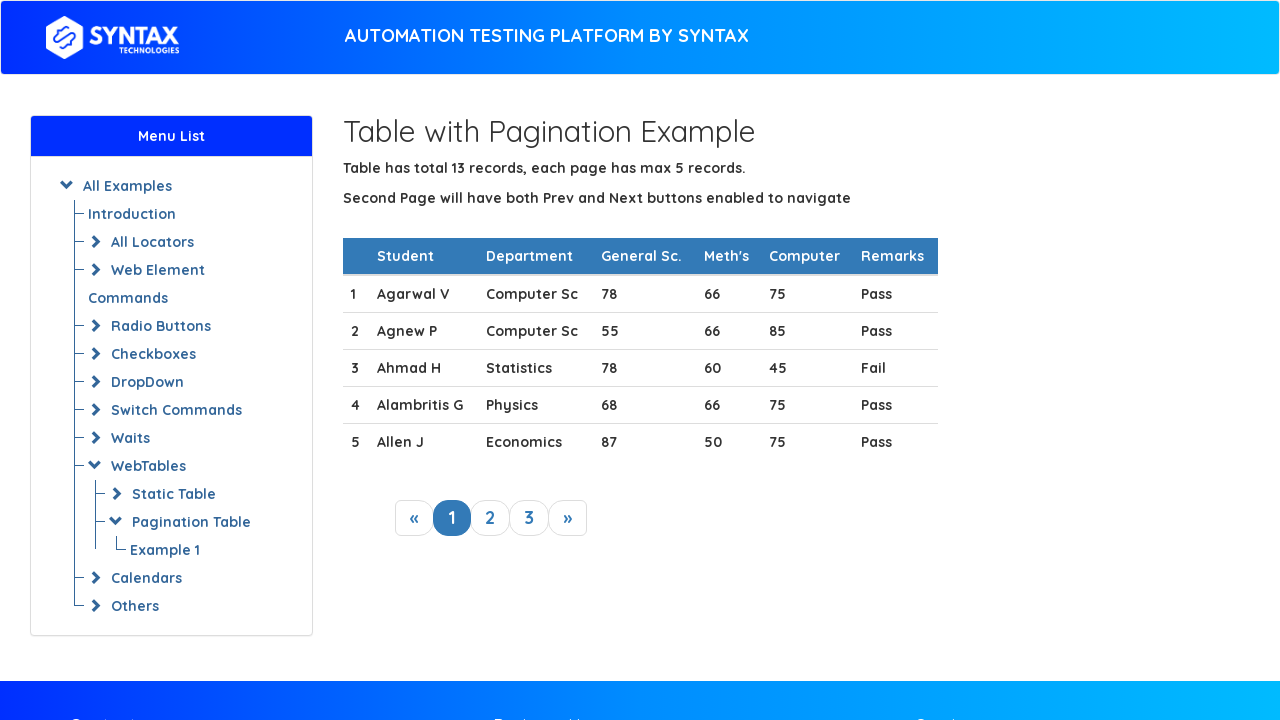

Clicked next button to navigate to page 2 at (568, 518) on a.next_link
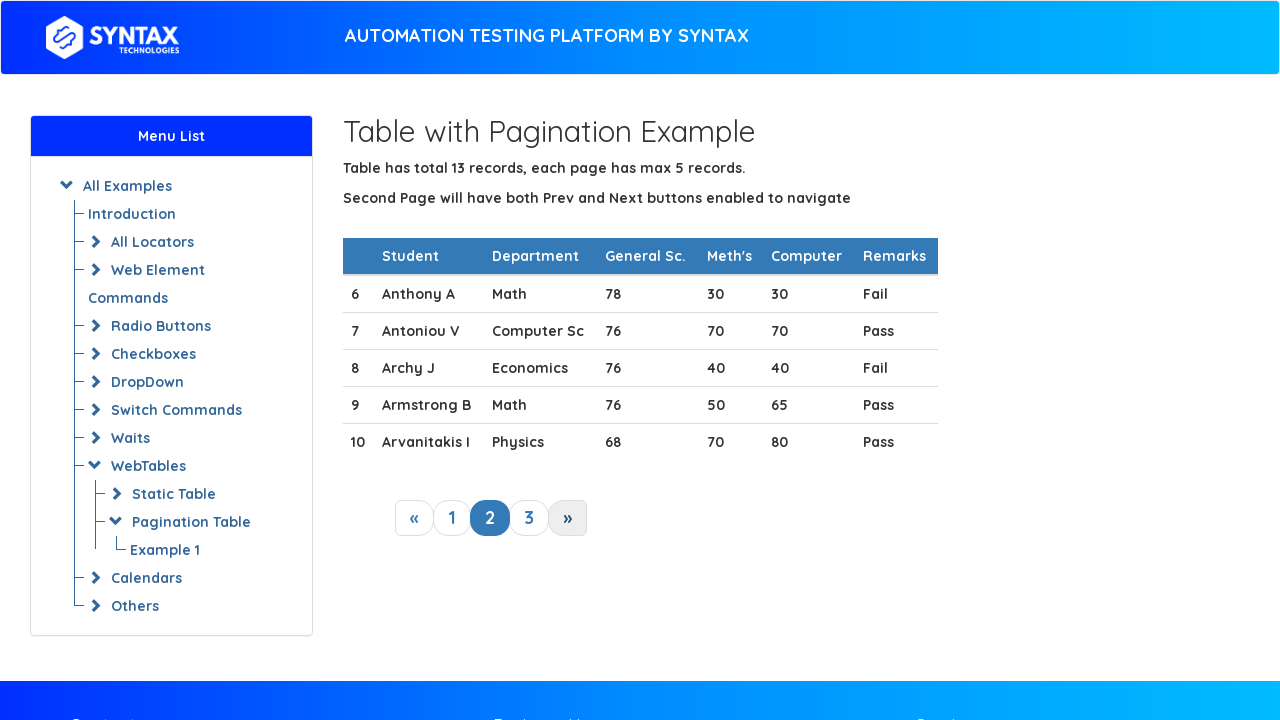

Waited 500ms for pagination animation to complete
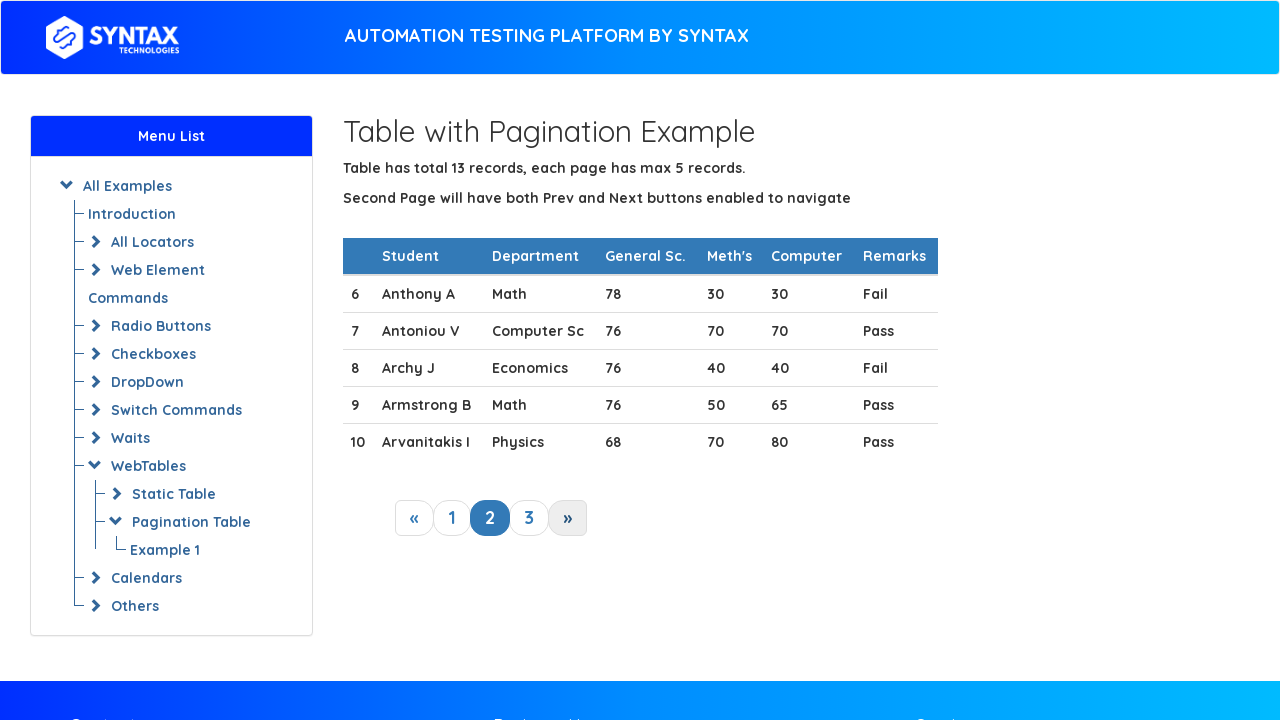

Clicked next button to navigate to page 3 at (568, 518) on a.next_link
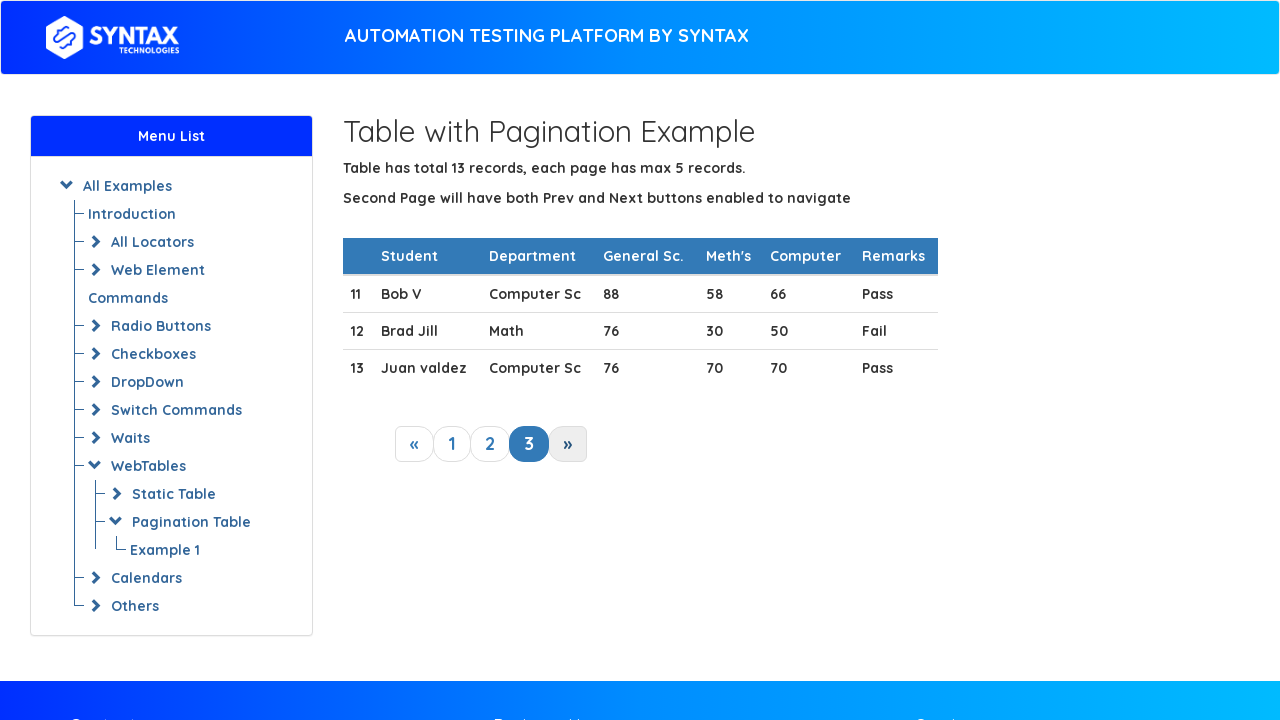

Verified table rows are still present after pagination
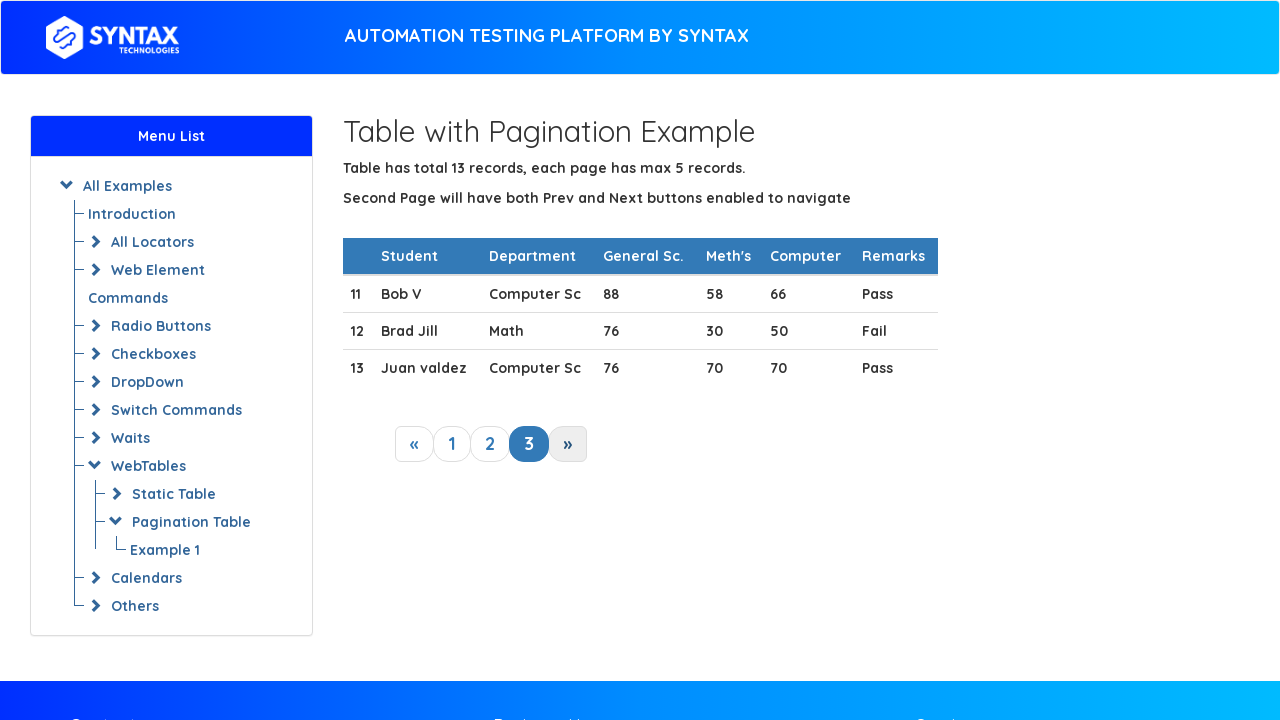

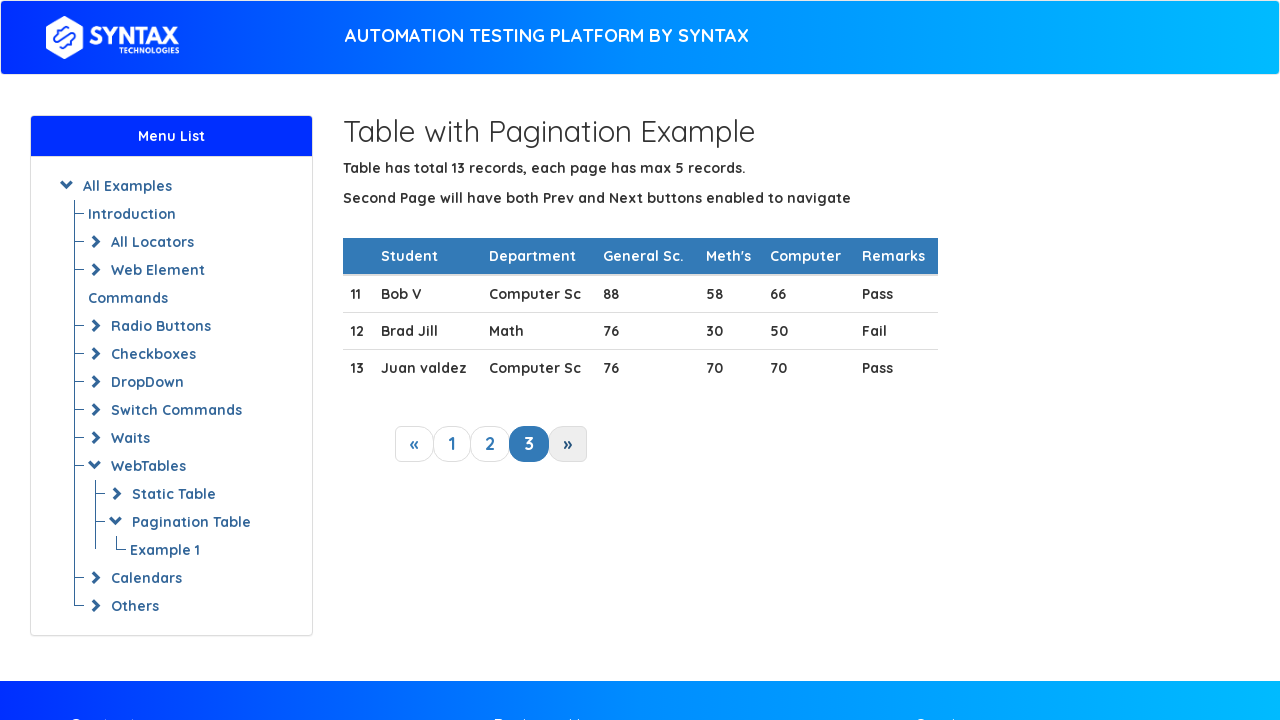